Clicks the search button to submit hotel and flight search

Starting URL: http://www.orbitz.com

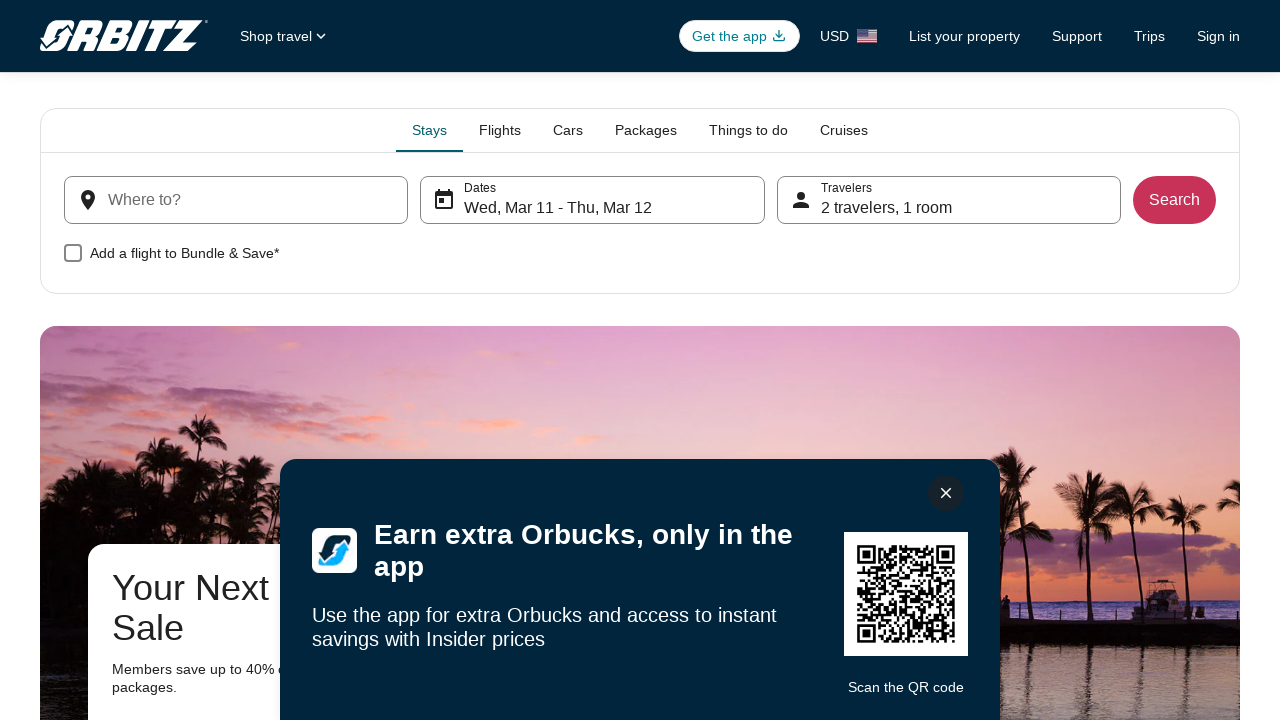

Clicked search button to submit hotel and flight search at (1174, 200) on button[type='submit']
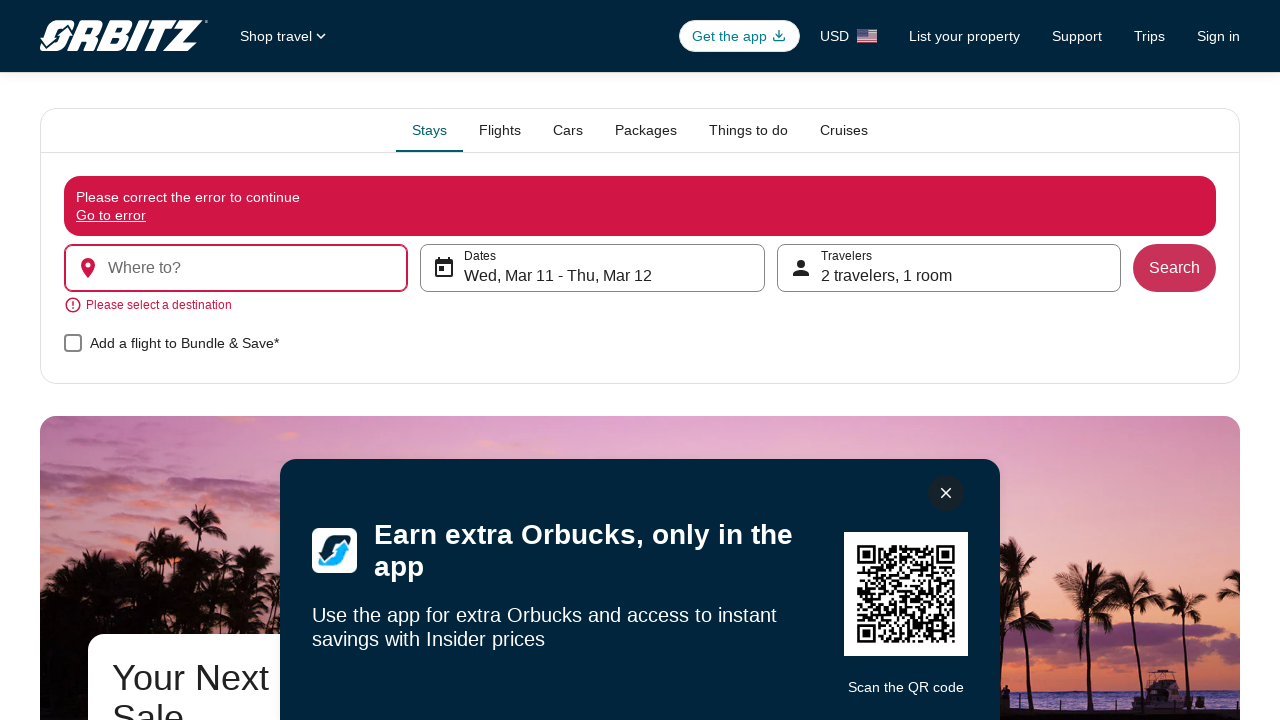

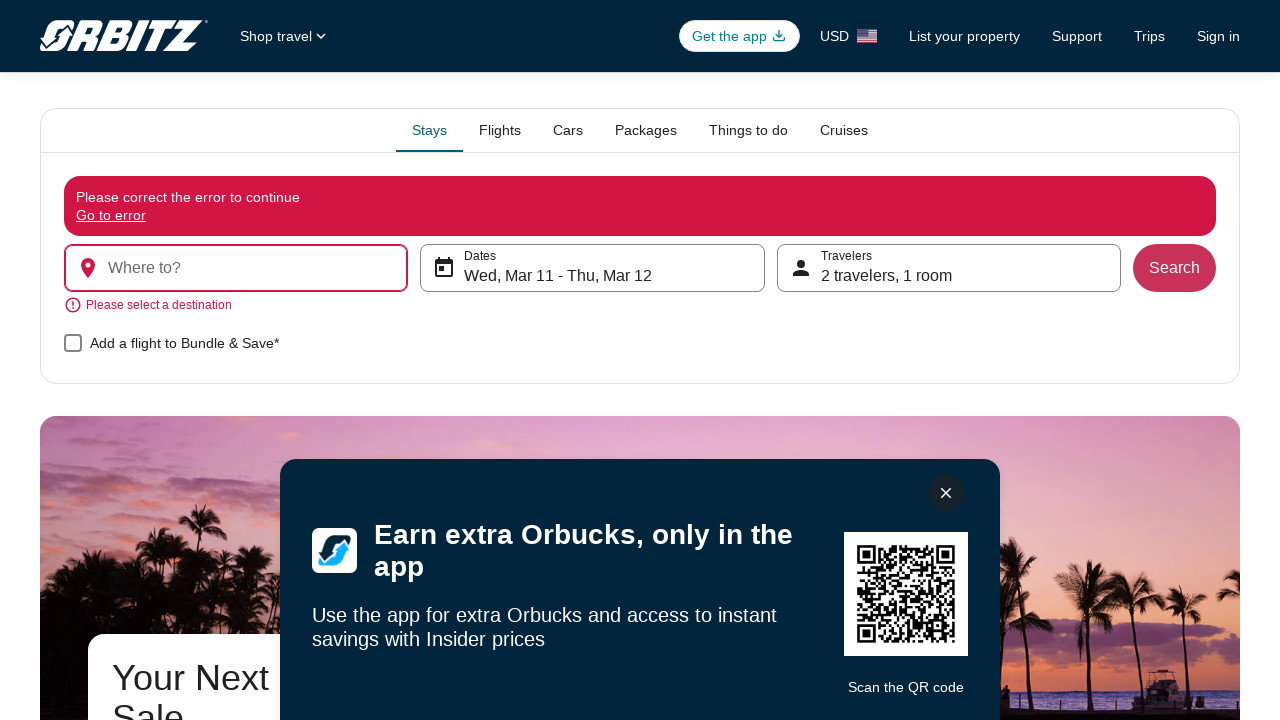